Tests editing a todo item by double-clicking, filling new text, and pressing Enter

Starting URL: https://demo.playwright.dev/todomvc

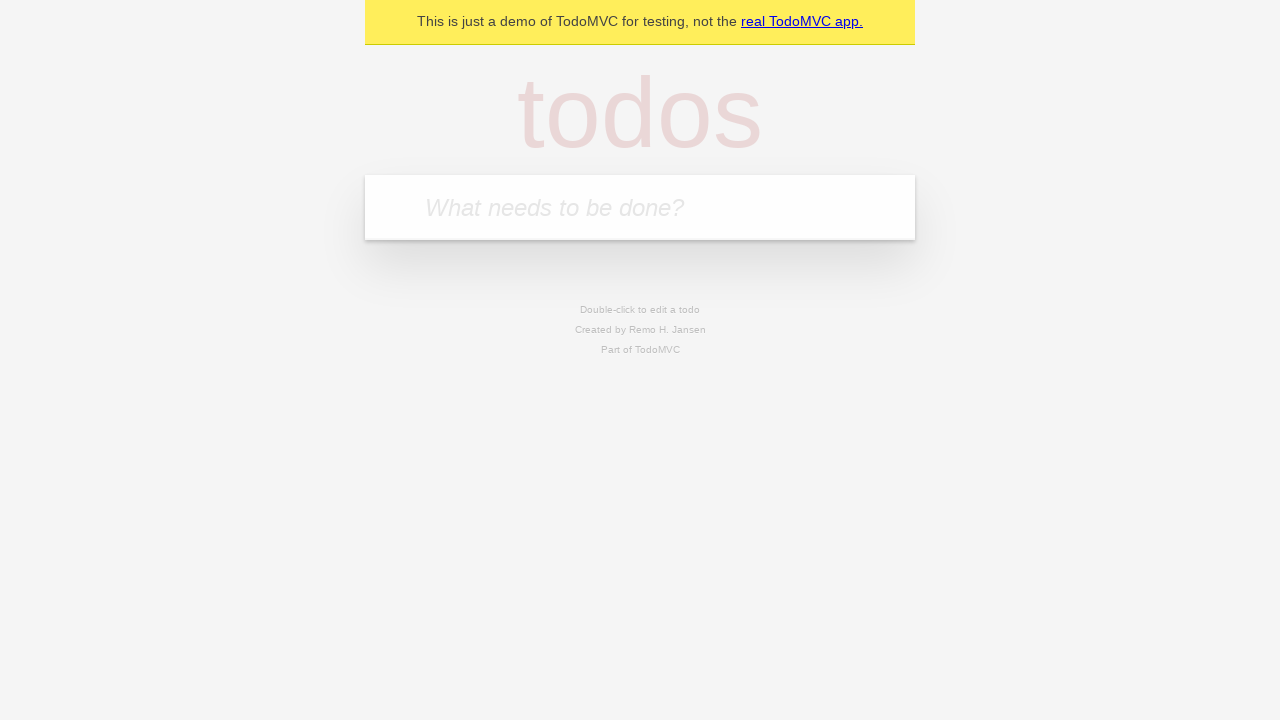

Filled todo input with 'buy some cheese' on internal:attr=[placeholder="What needs to be done?"i]
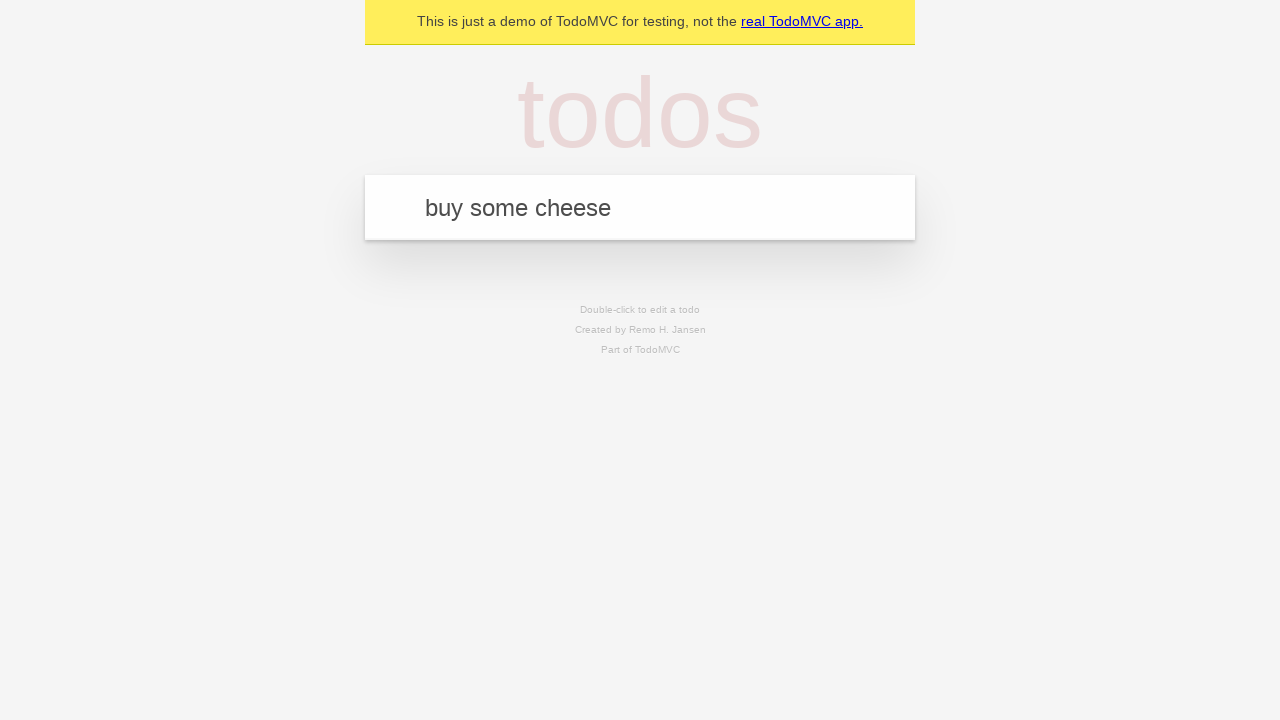

Pressed Enter to create first todo on internal:attr=[placeholder="What needs to be done?"i]
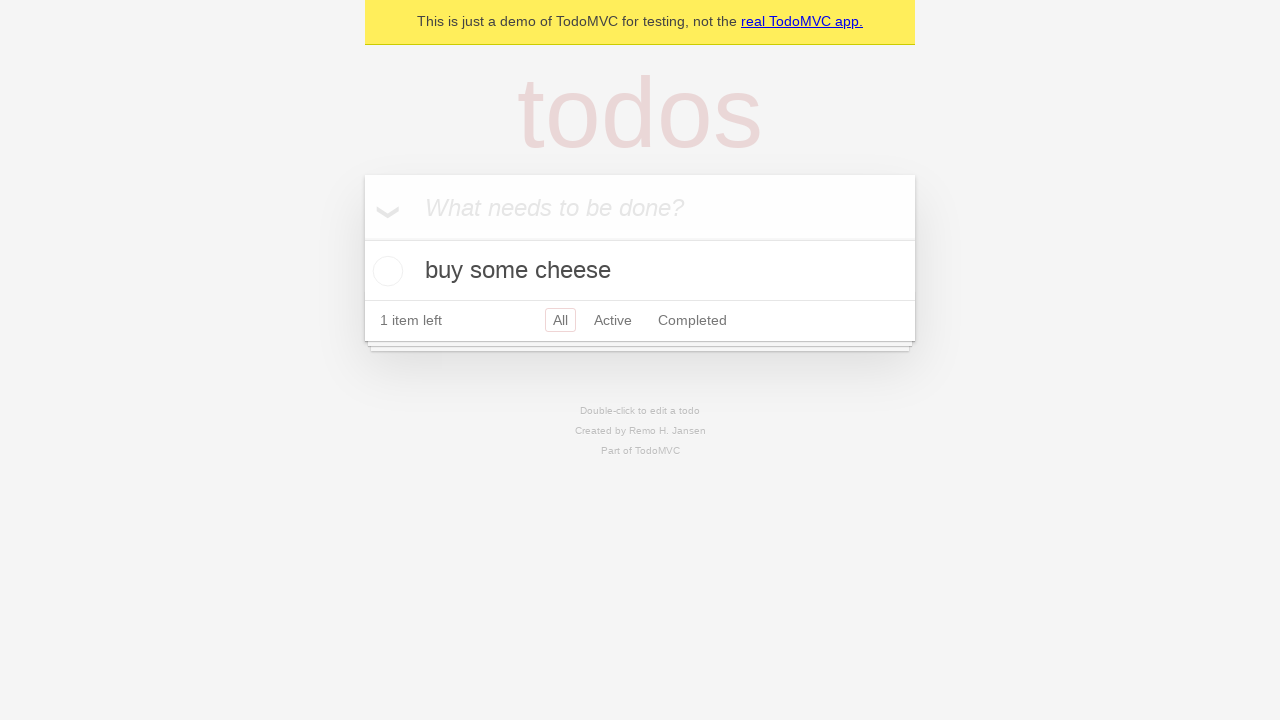

Filled todo input with 'feed the cat' on internal:attr=[placeholder="What needs to be done?"i]
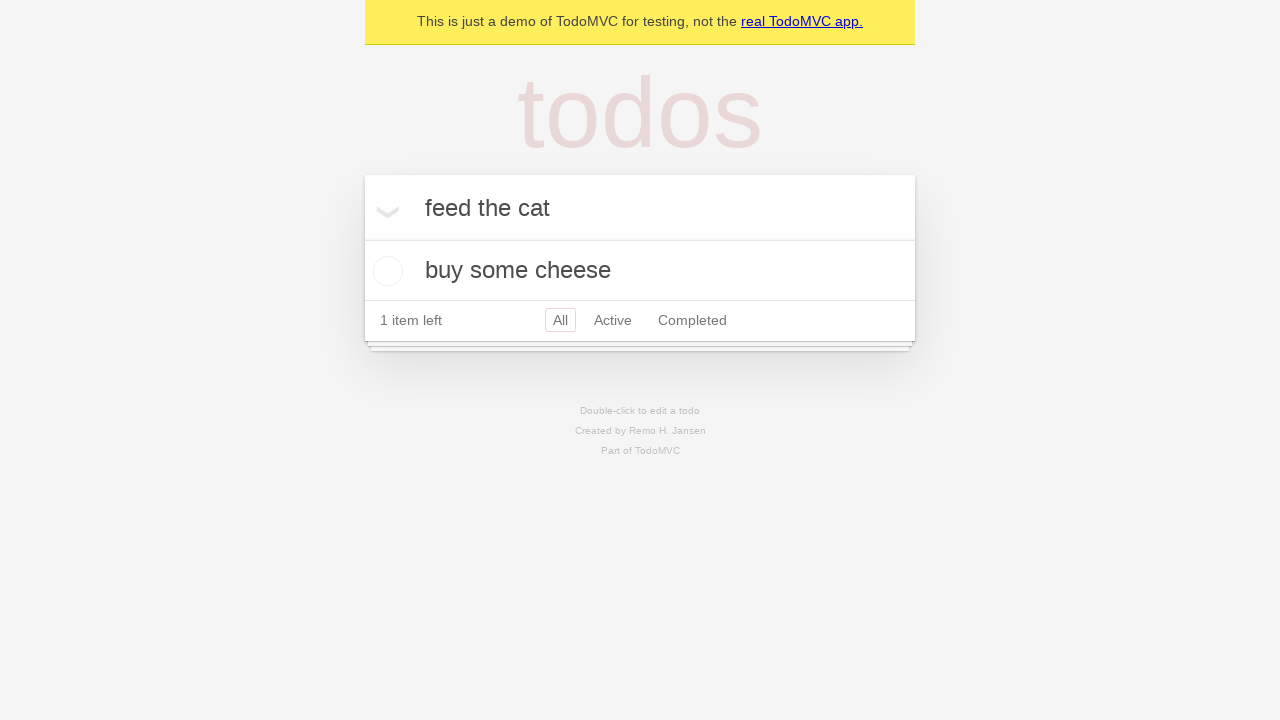

Pressed Enter to create second todo on internal:attr=[placeholder="What needs to be done?"i]
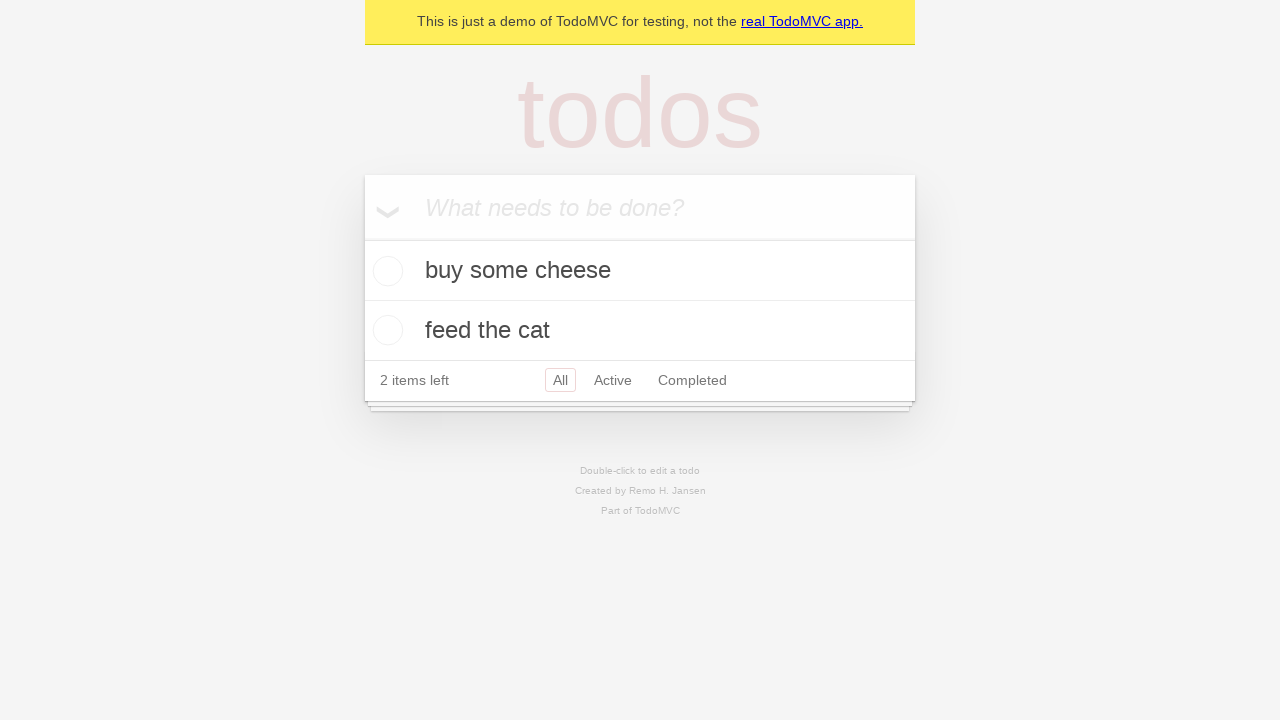

Filled todo input with 'book a doctors appointment' on internal:attr=[placeholder="What needs to be done?"i]
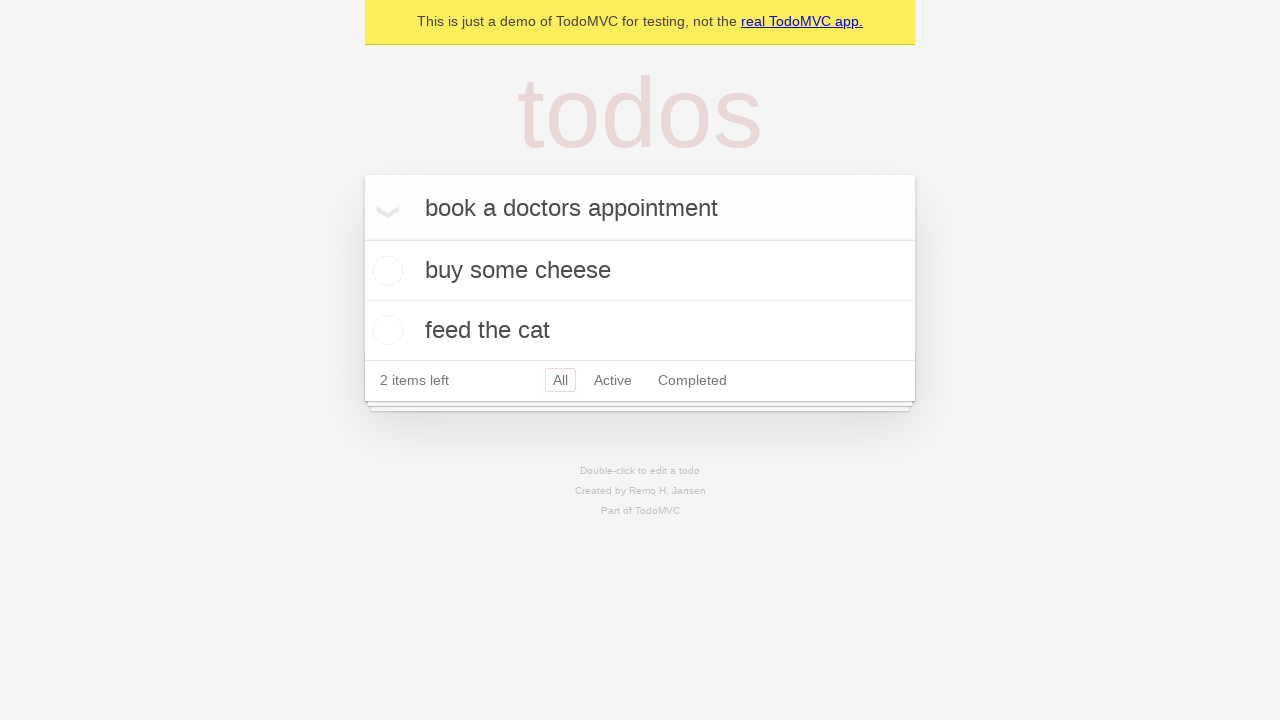

Pressed Enter to create third todo on internal:attr=[placeholder="What needs to be done?"i]
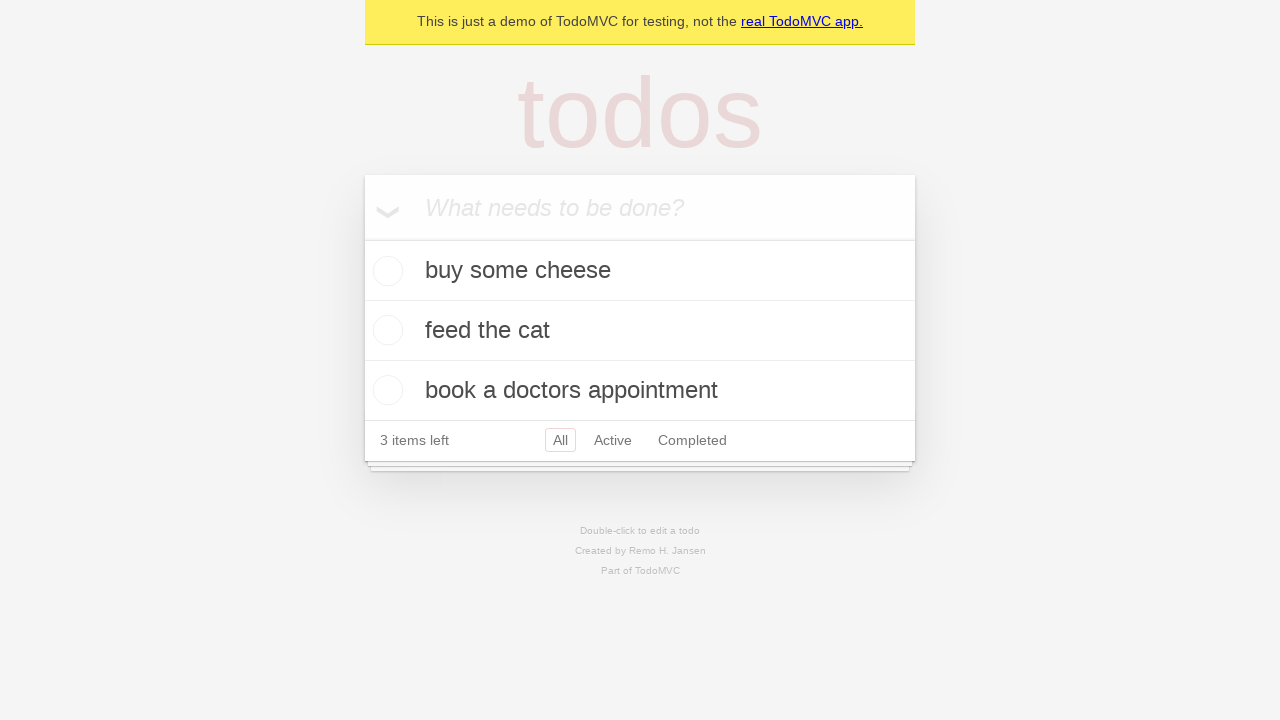

Waited for all three todos to appear
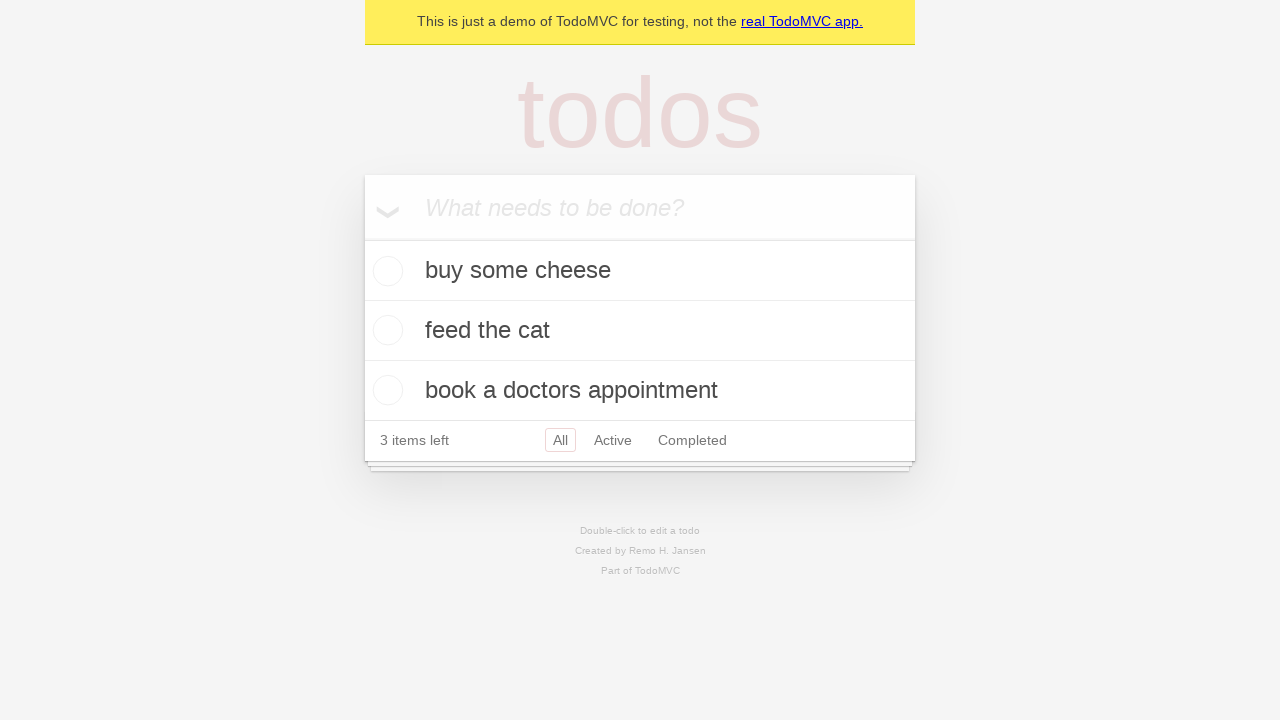

Double-clicked second todo item to enter edit mode at (640, 331) on internal:testid=[data-testid="todo-item"s] >> nth=1
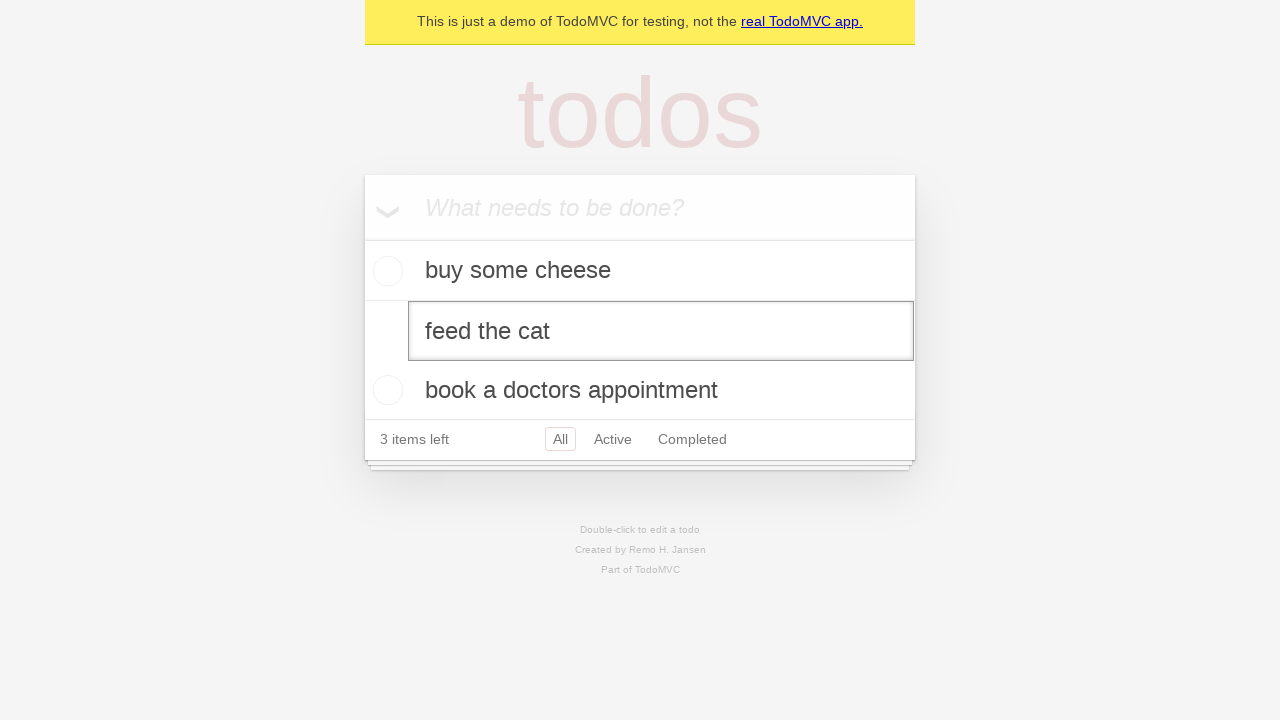

Filled edit textbox with 'buy some sausages' on internal:testid=[data-testid="todo-item"s] >> nth=1 >> internal:role=textbox[nam
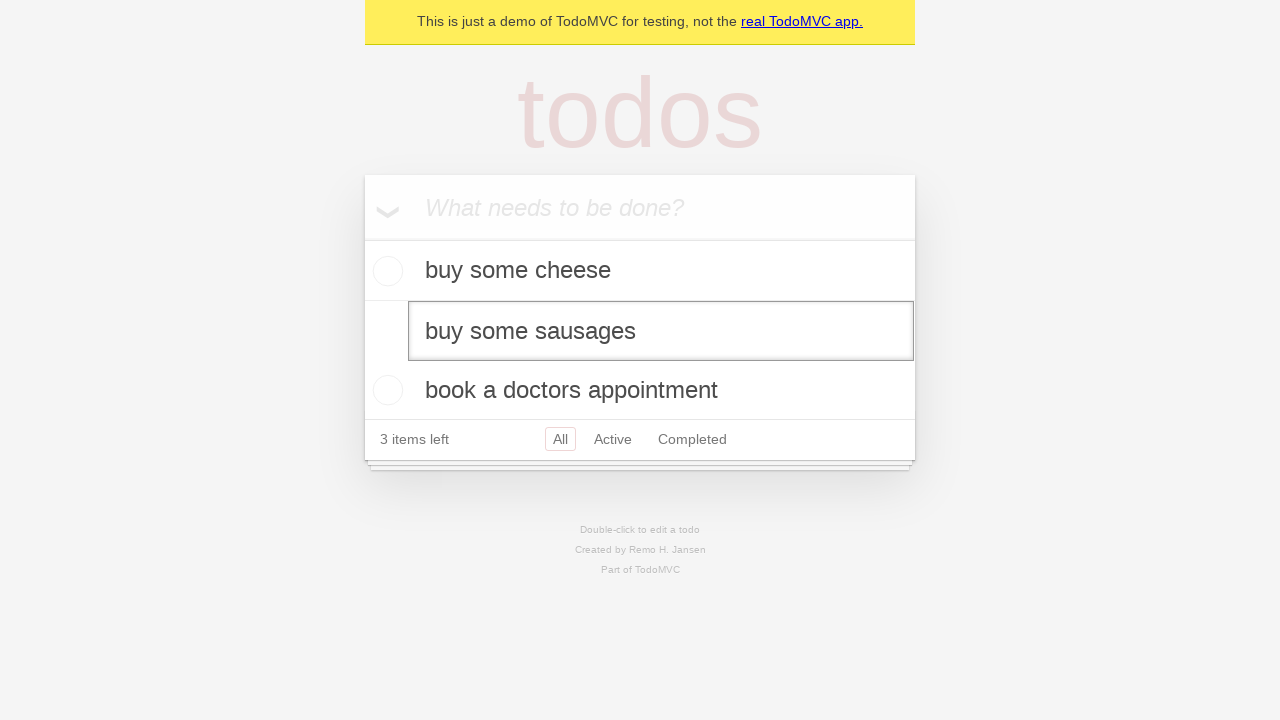

Pressed Enter to save edited todo item on internal:testid=[data-testid="todo-item"s] >> nth=1 >> internal:role=textbox[nam
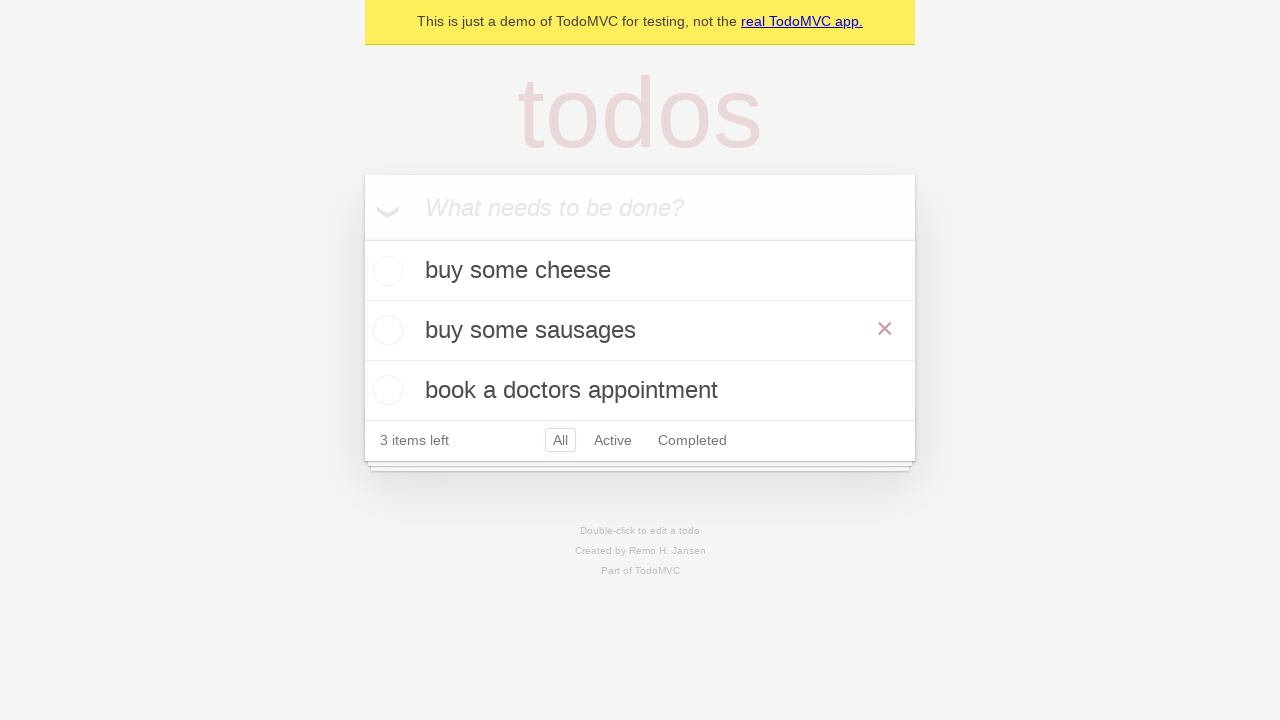

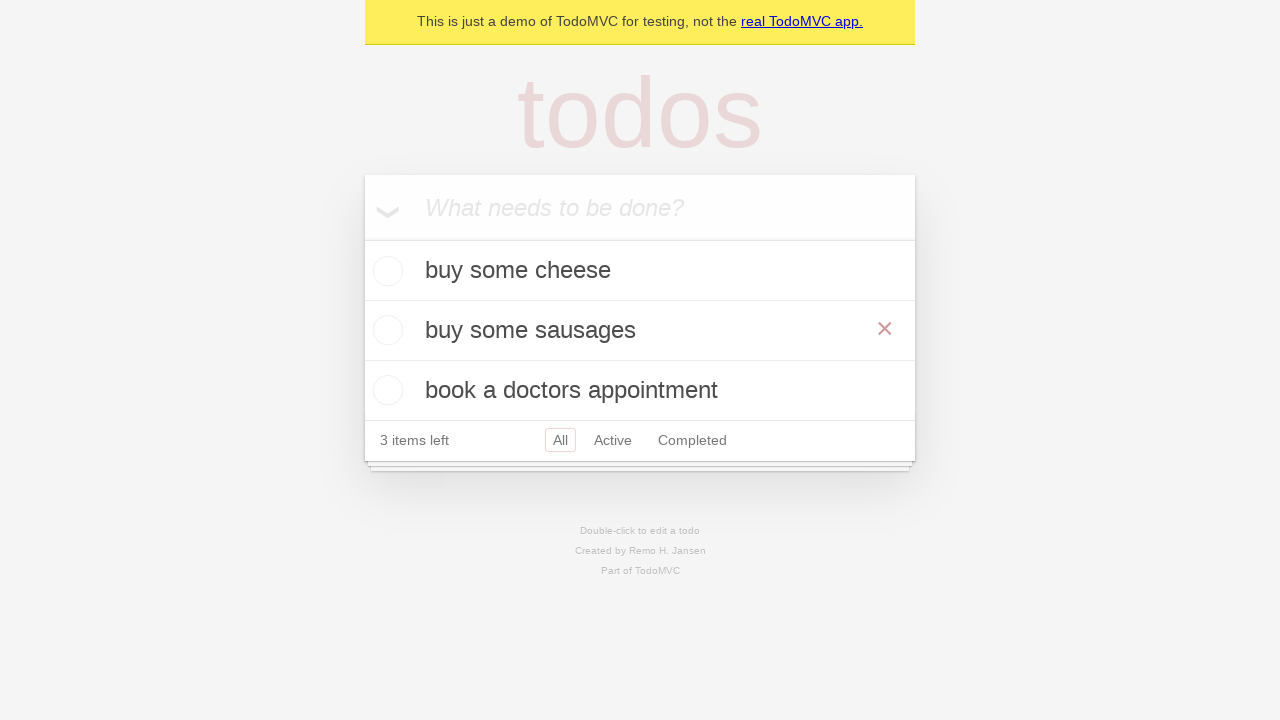